Tests the email input field on the Sauce Labs guinea pig test page by entering an email address and verifying it was entered correctly

Starting URL: https://saucelabs.com/test/guinea-pig

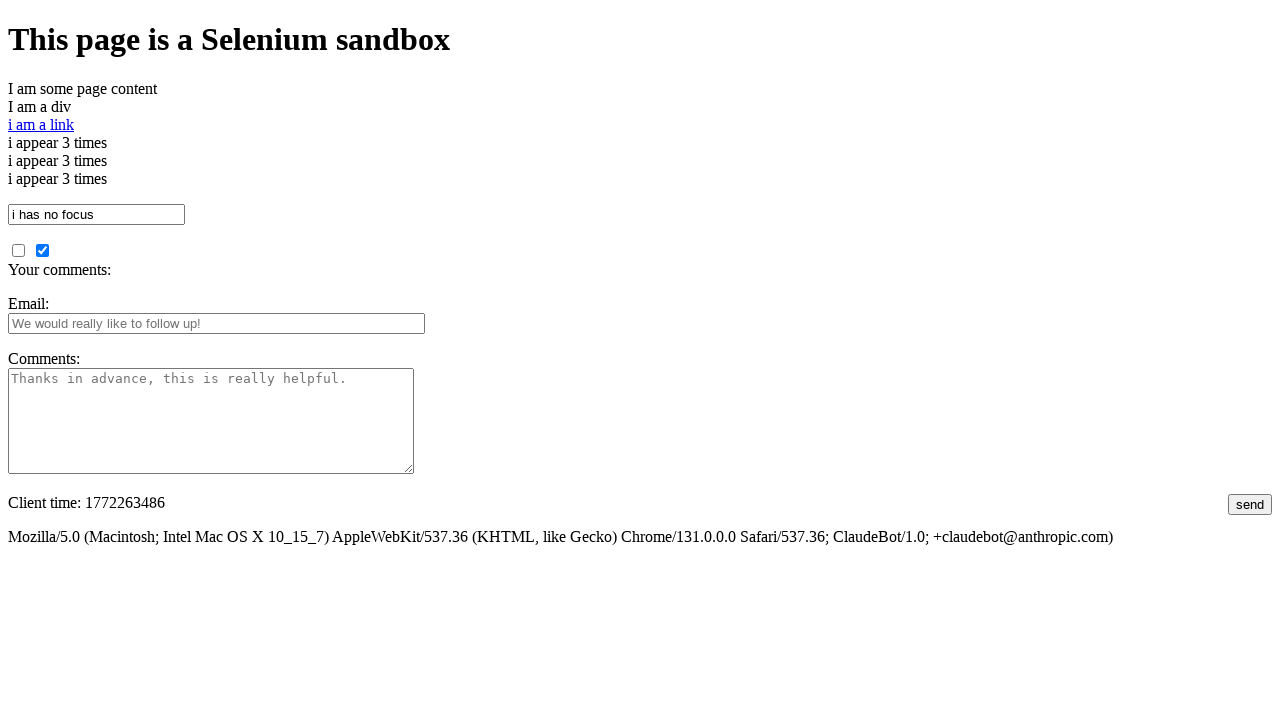

Filled email input field with 'abc@gmail.com' on input#fbemail
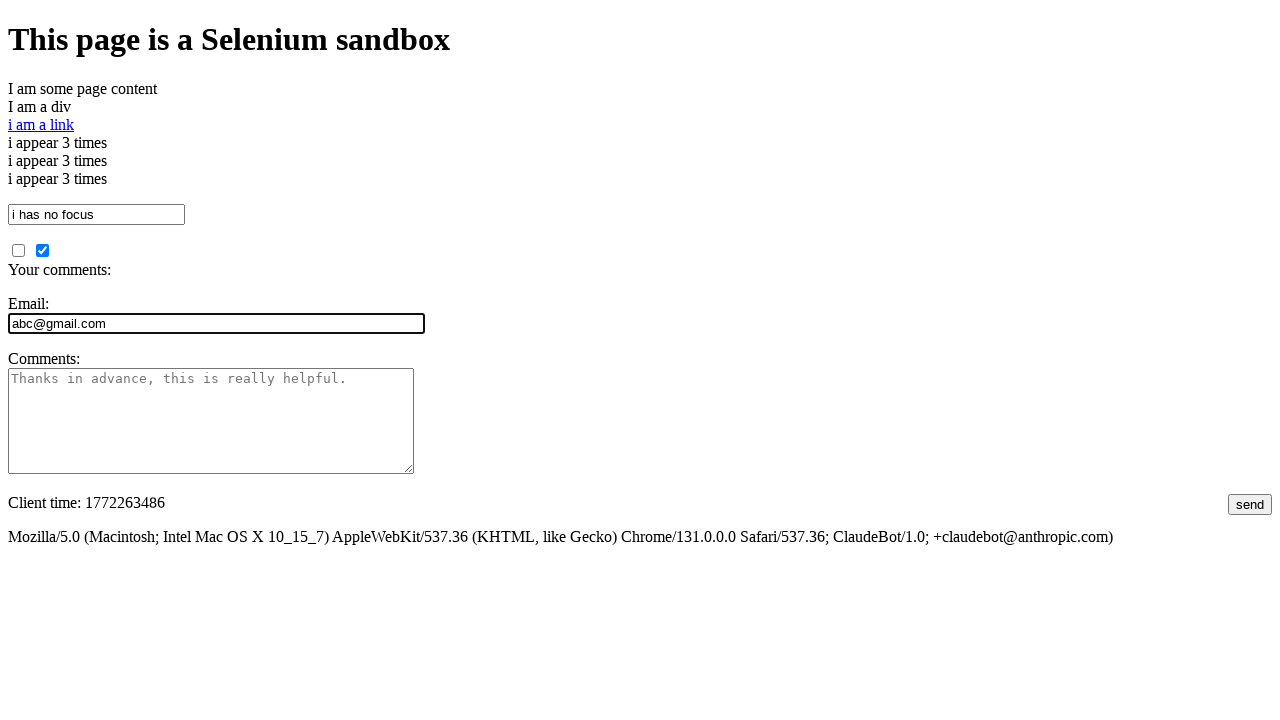

Verified email input field contains the correct value 'abc@gmail.com'
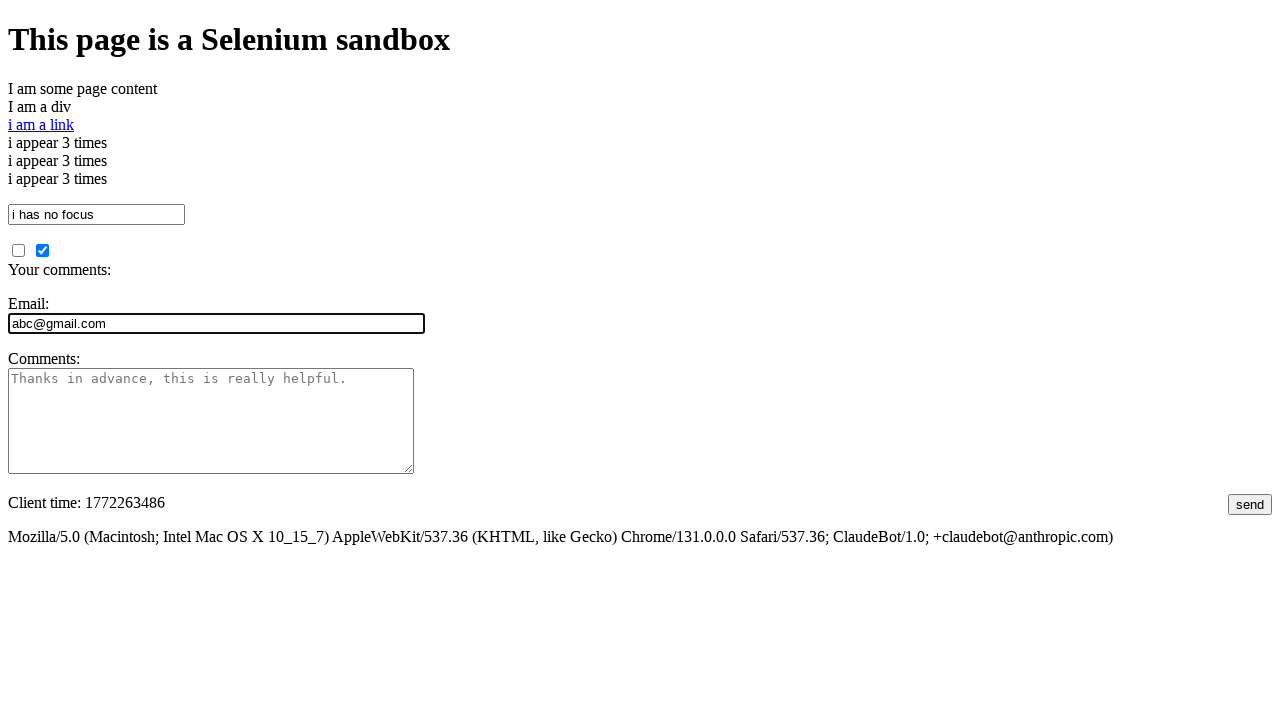

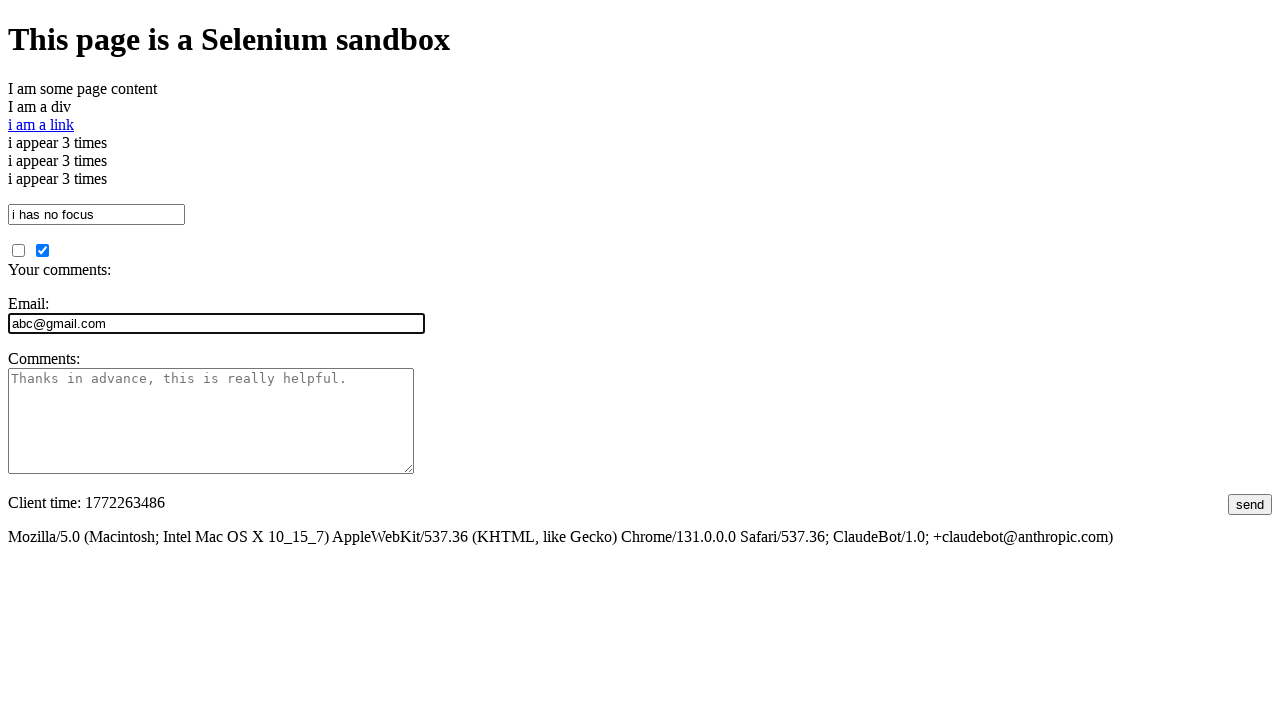